Solves a math problem on a form by calculating a logarithmic expression from a displayed value, filling the answer, checking checkboxes, and submitting the form

Starting URL: http://suninjuly.github.io/math.html

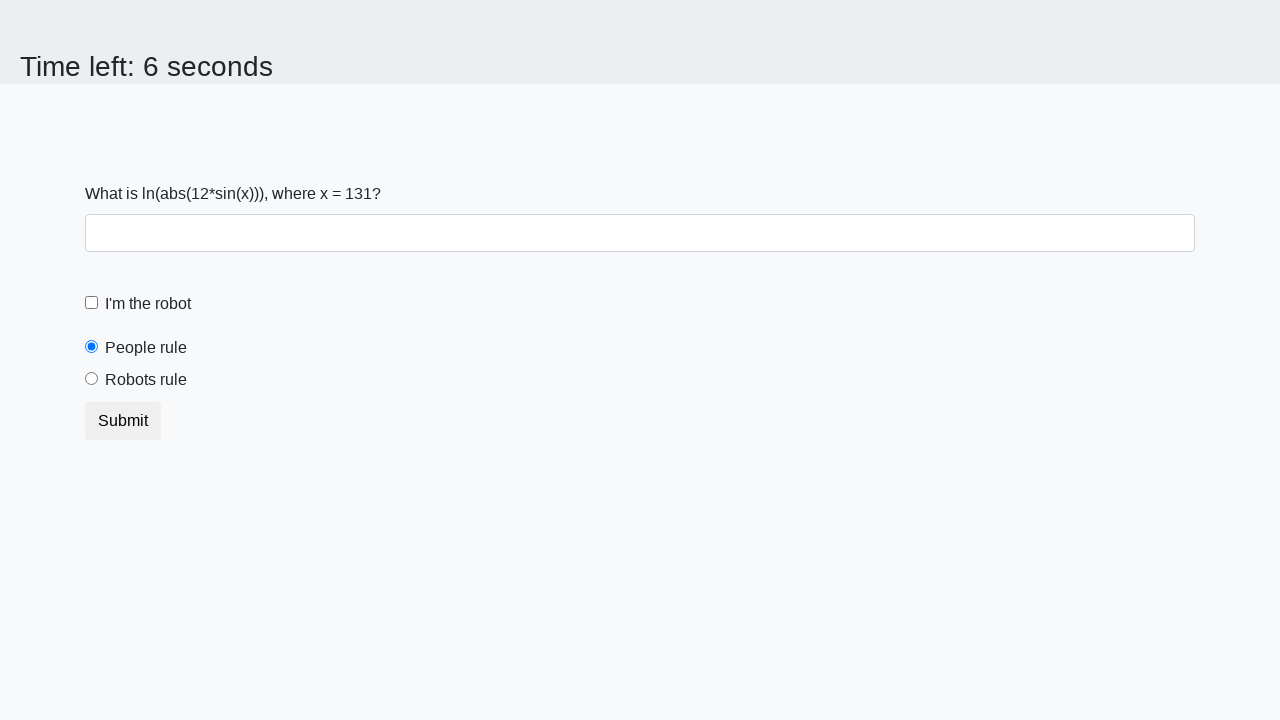

Located the input value element
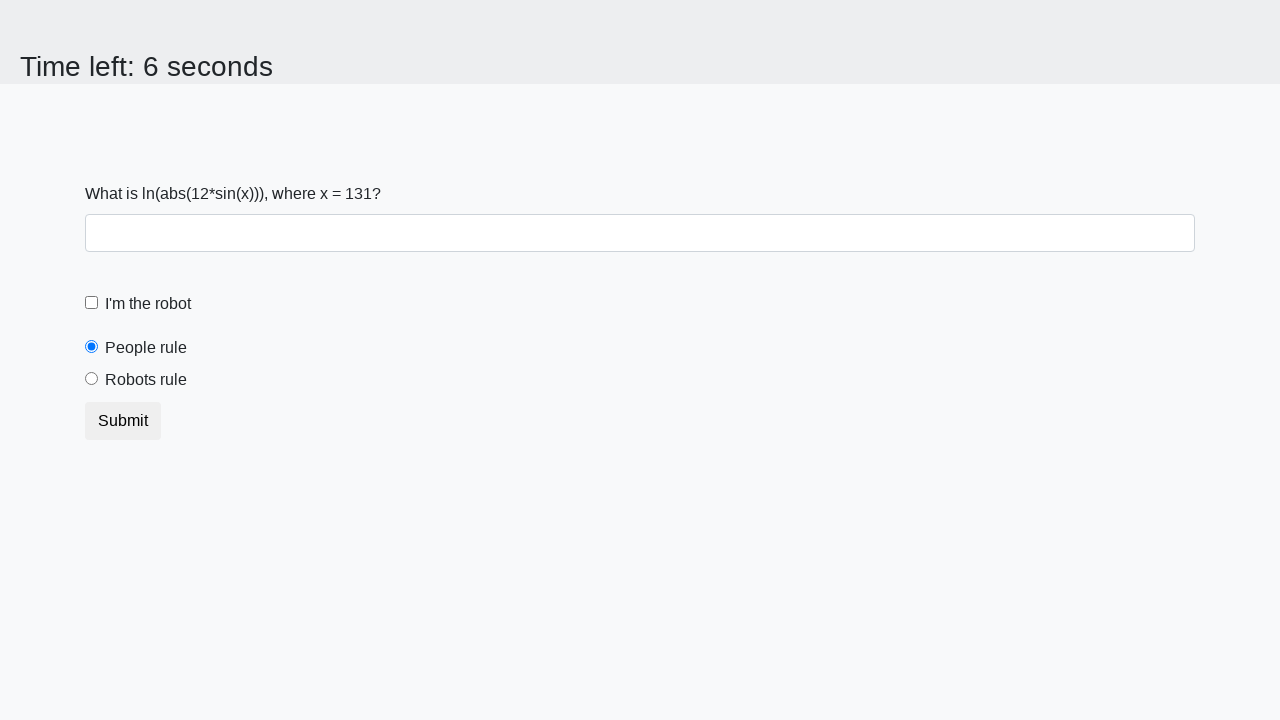

Extracted the numeric value from the element
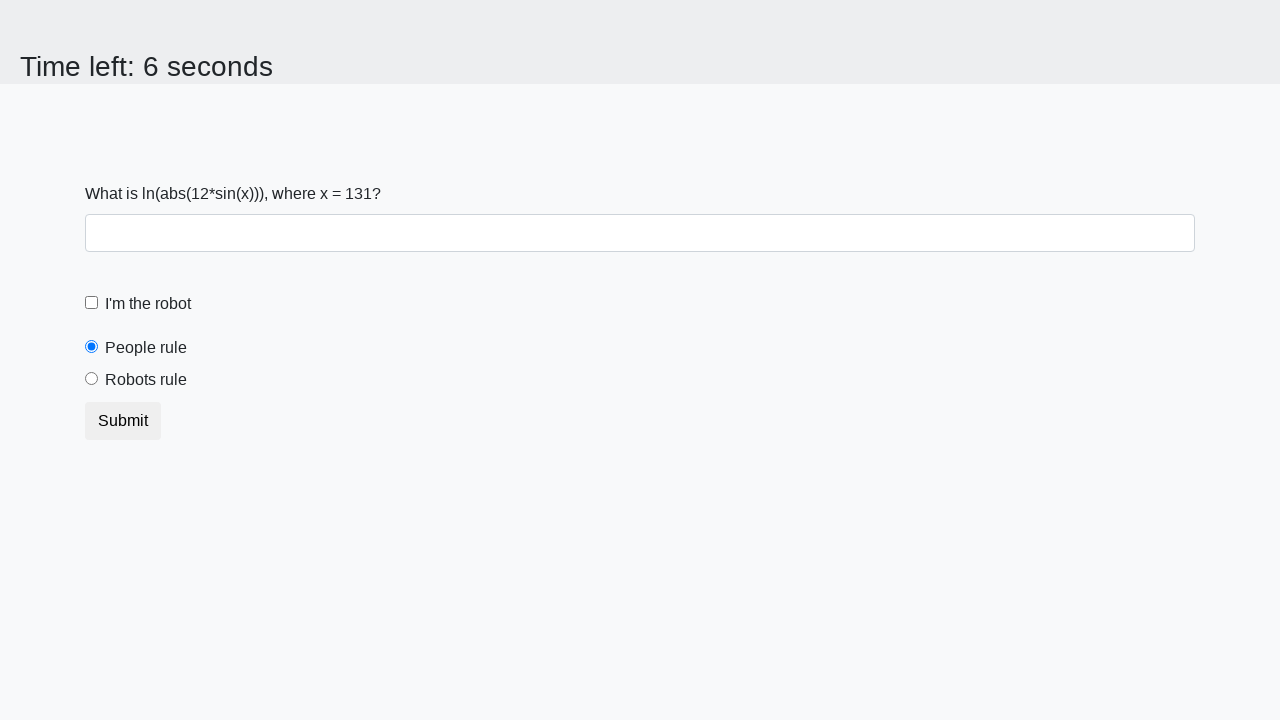

Calculated logarithmic expression: log(abs(12*sin(x)))
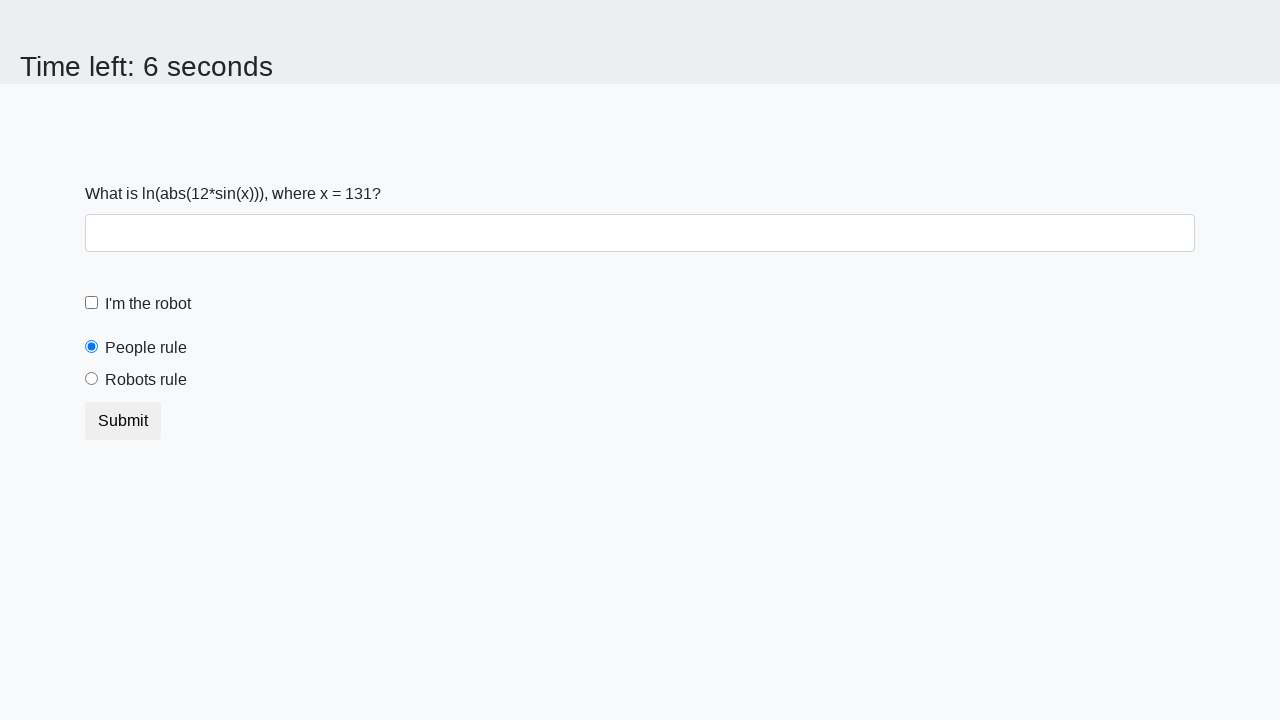

Filled the answer field with the calculated result on #answer
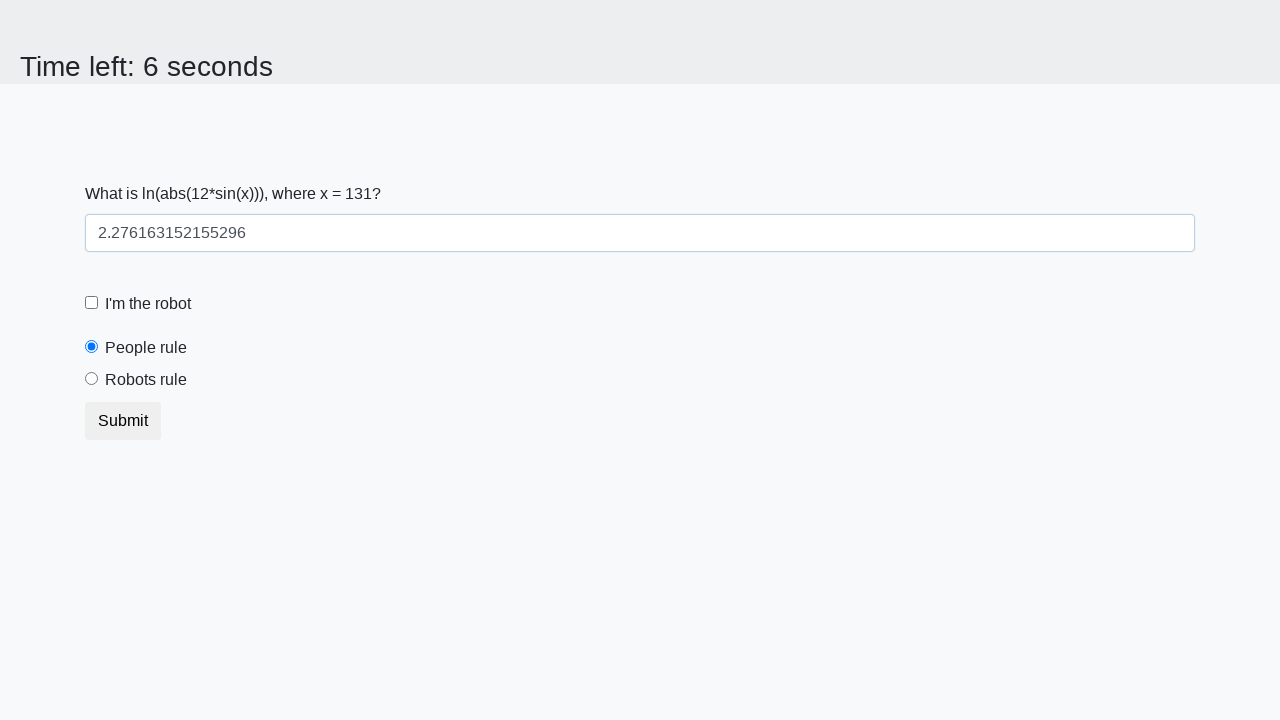

Checked the 'I'm a robot' checkbox at (148, 304) on [for='robotCheckbox']
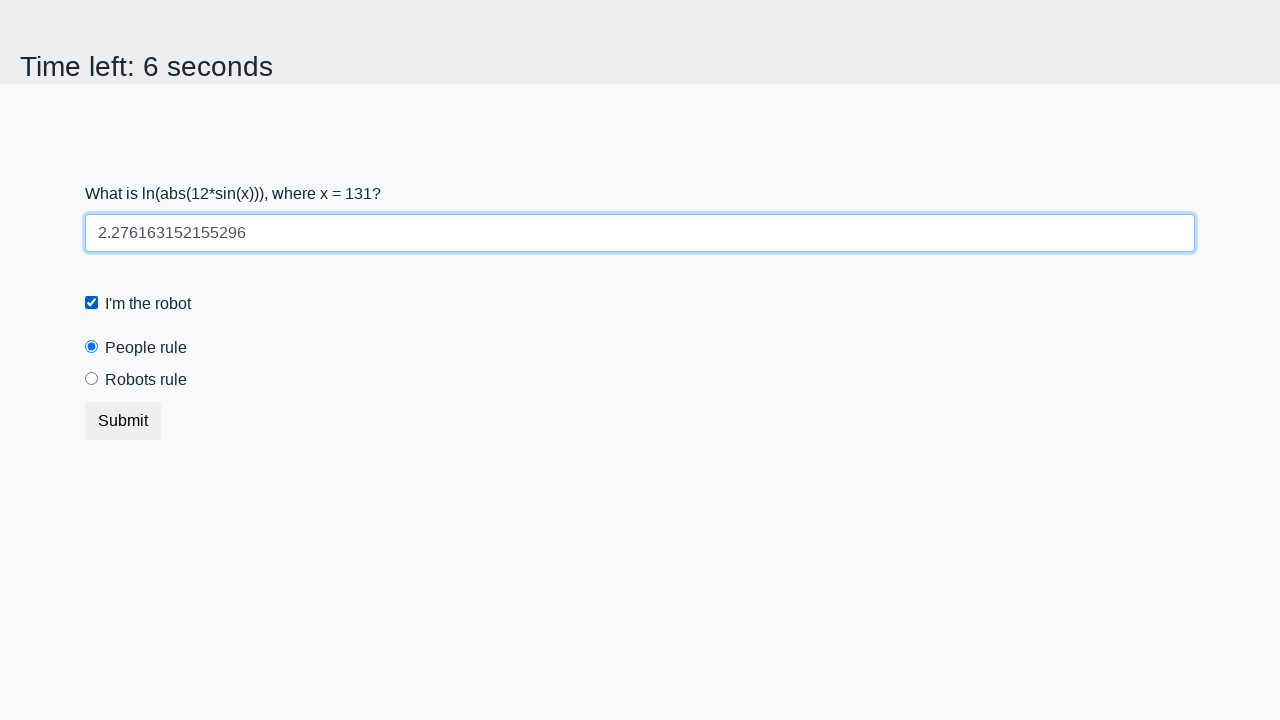

Selected the 'Robots rule' radio button at (146, 380) on [for='robotsRule']
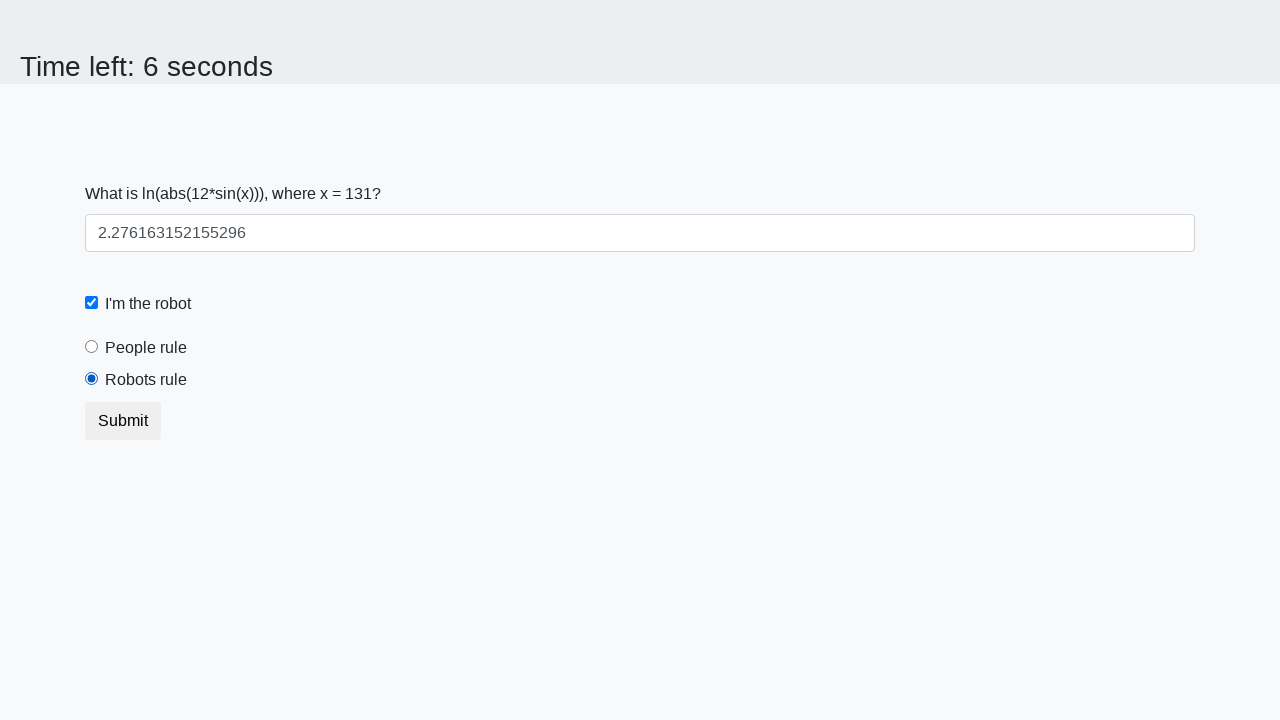

Clicked the submit button at (123, 421) on button.btn
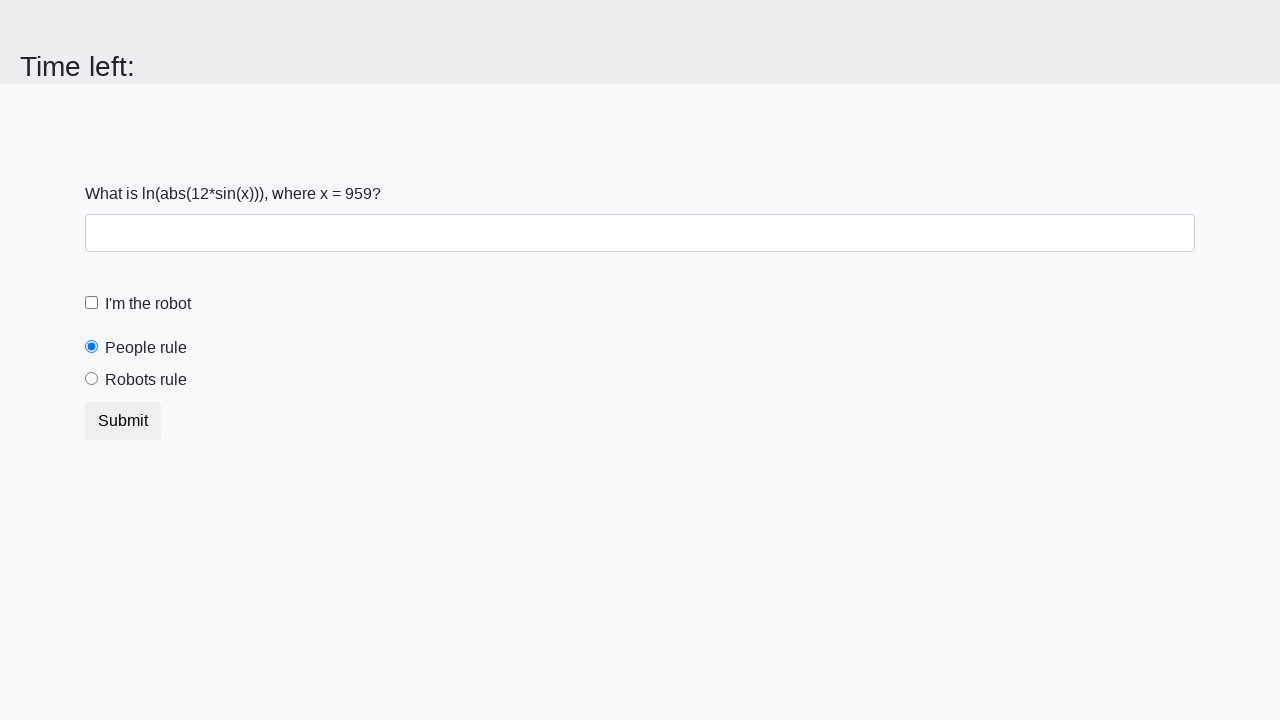

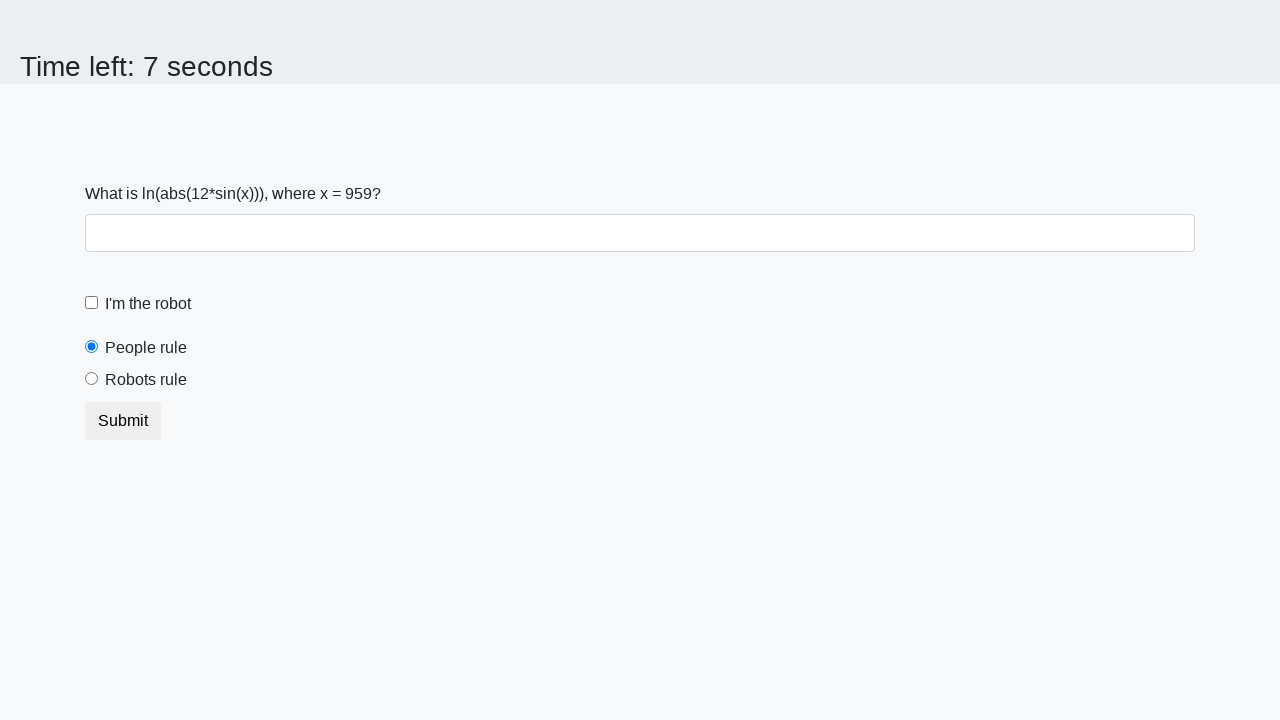